Tests registration form validation when the confirmation email doesn't match the original email

Starting URL: https://alada.vn/tai-khoan/dang-ky.html

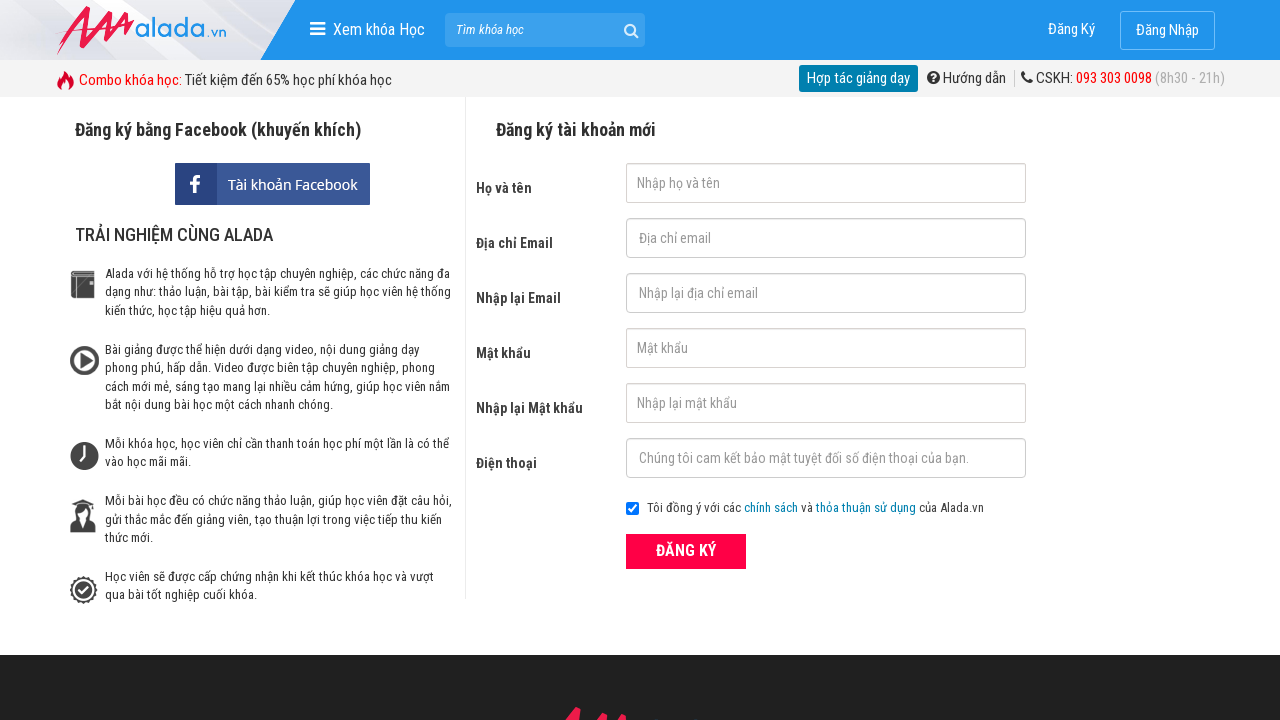

Filled first name field with 'Hang Le' on #txtFirstname
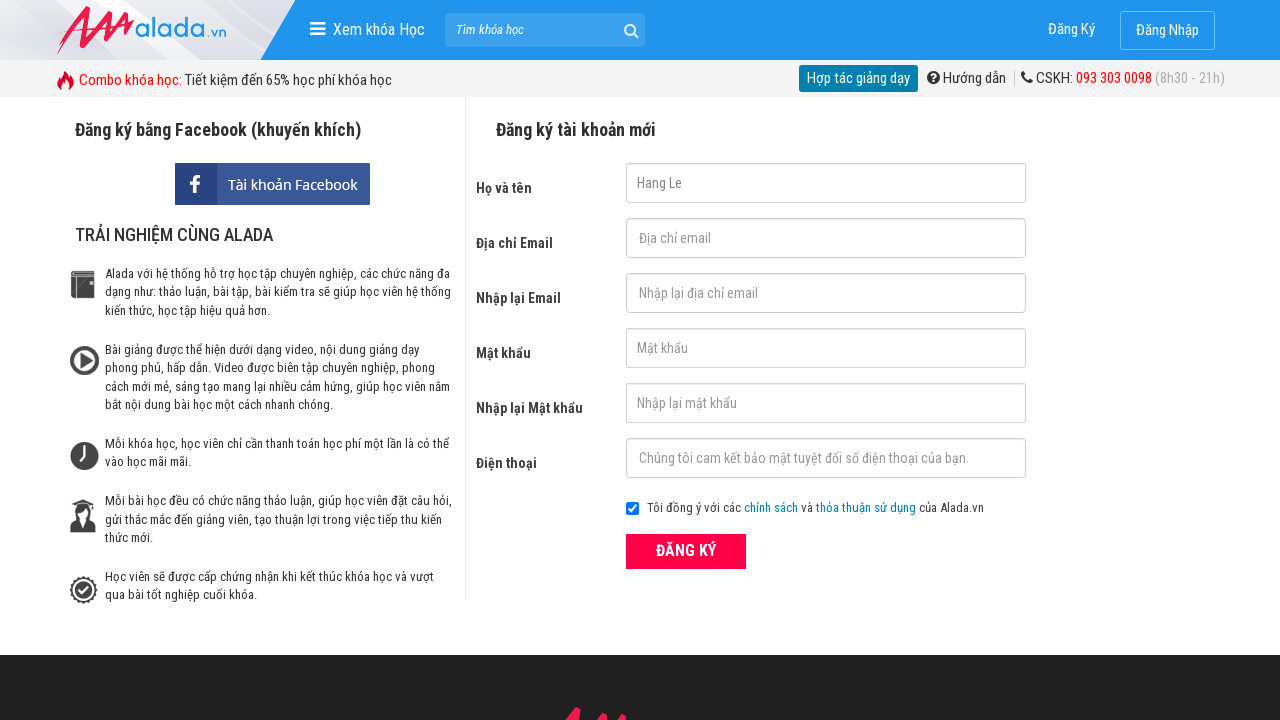

Filled email field with 'hangle@gmail.com' on #txtEmail
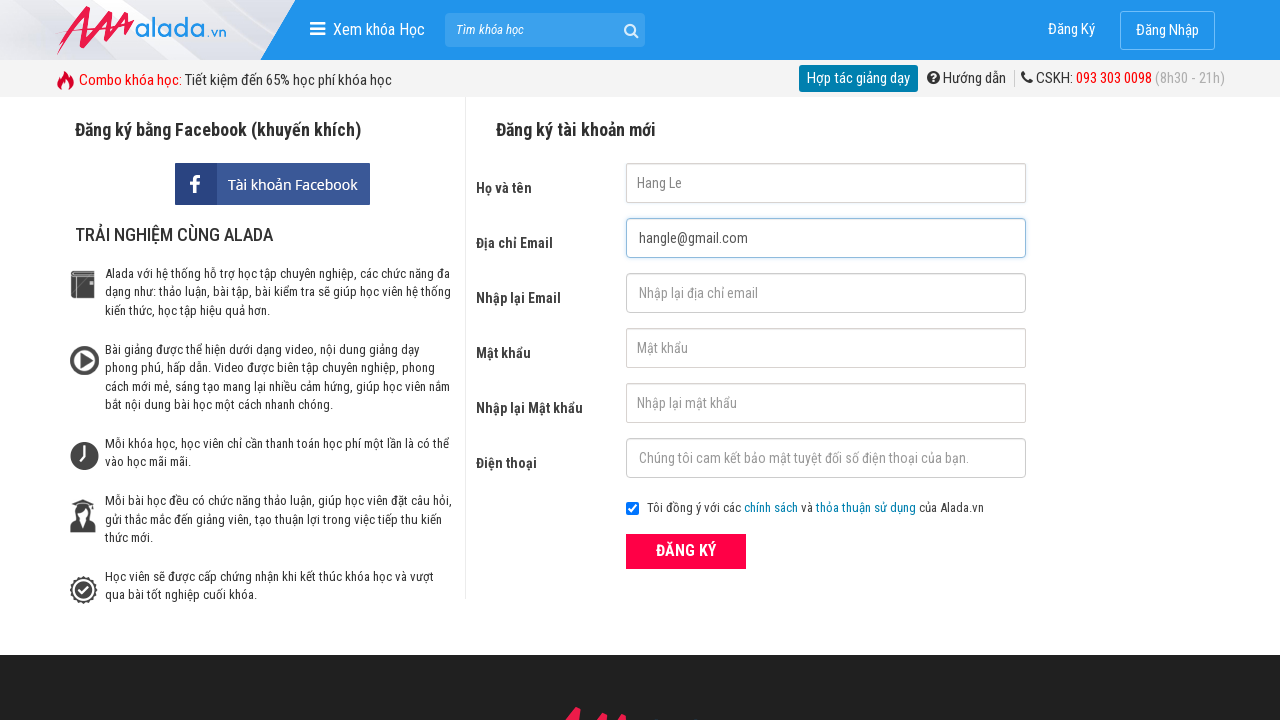

Filled confirmation email field with incorrect email '123@123@123' on #txtCEmail
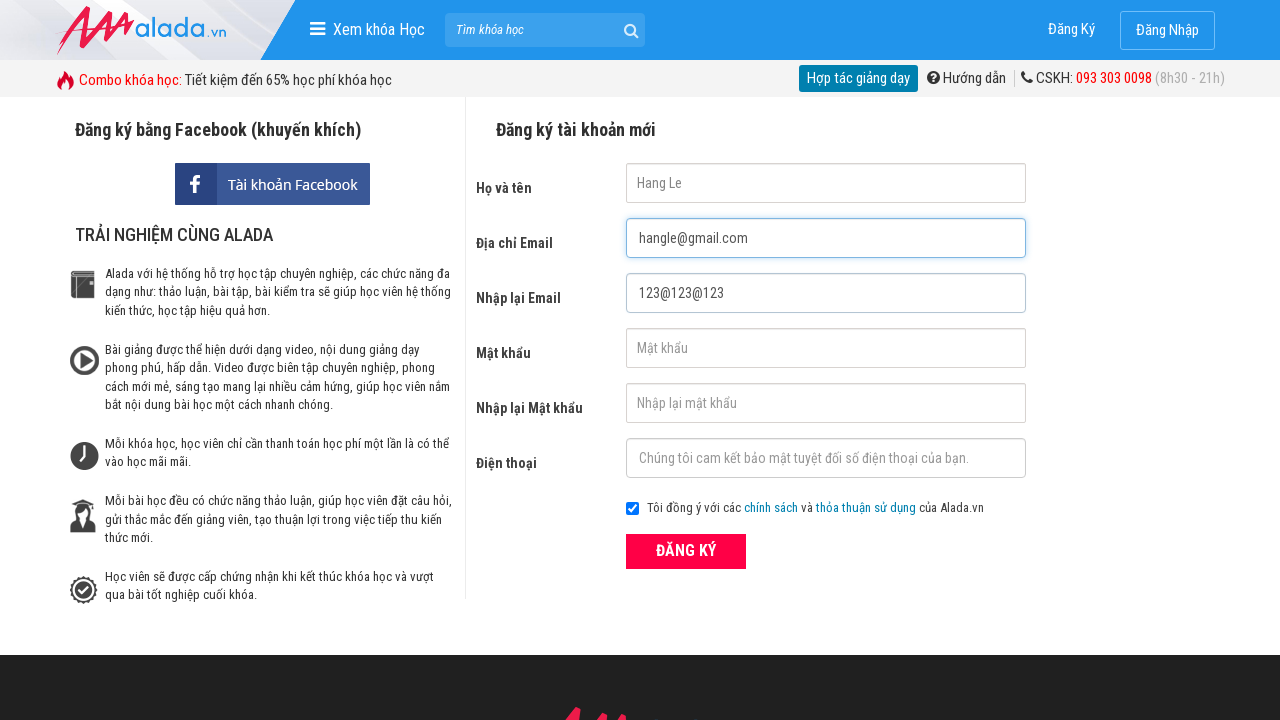

Filled password field with '123456' on #txtPassword
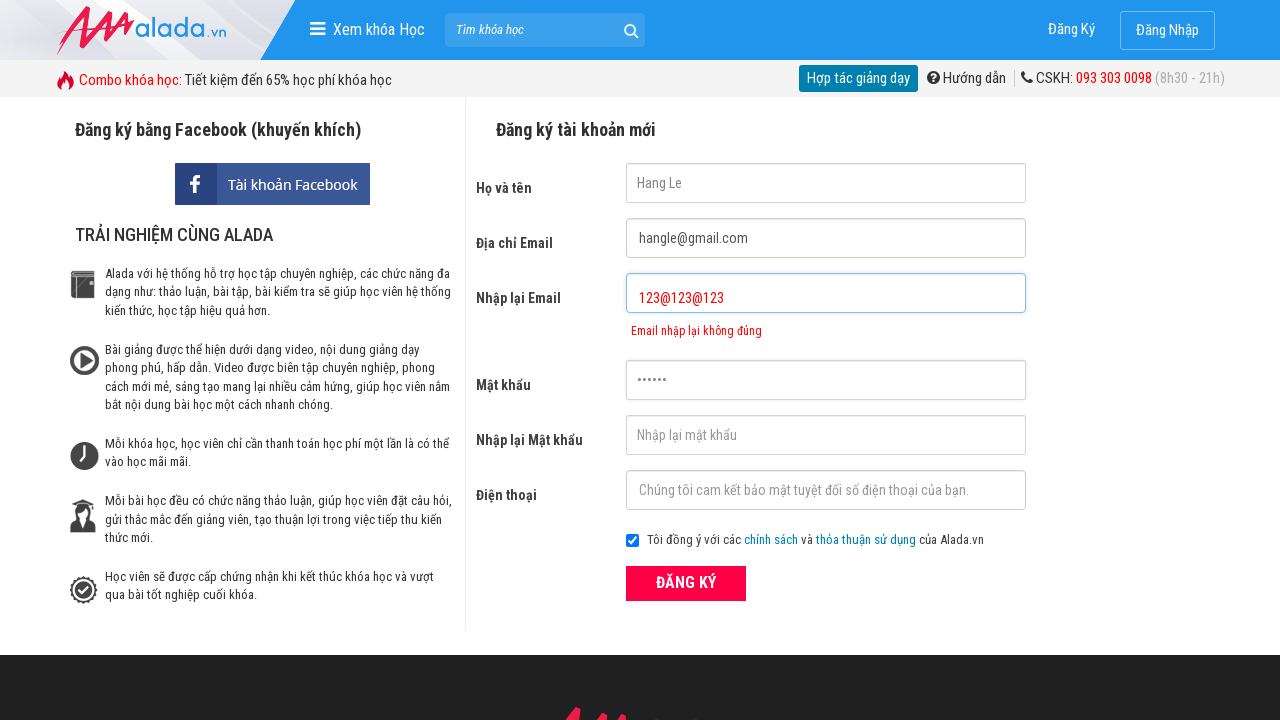

Filled confirm password field with '123456789' on #txtCPassword
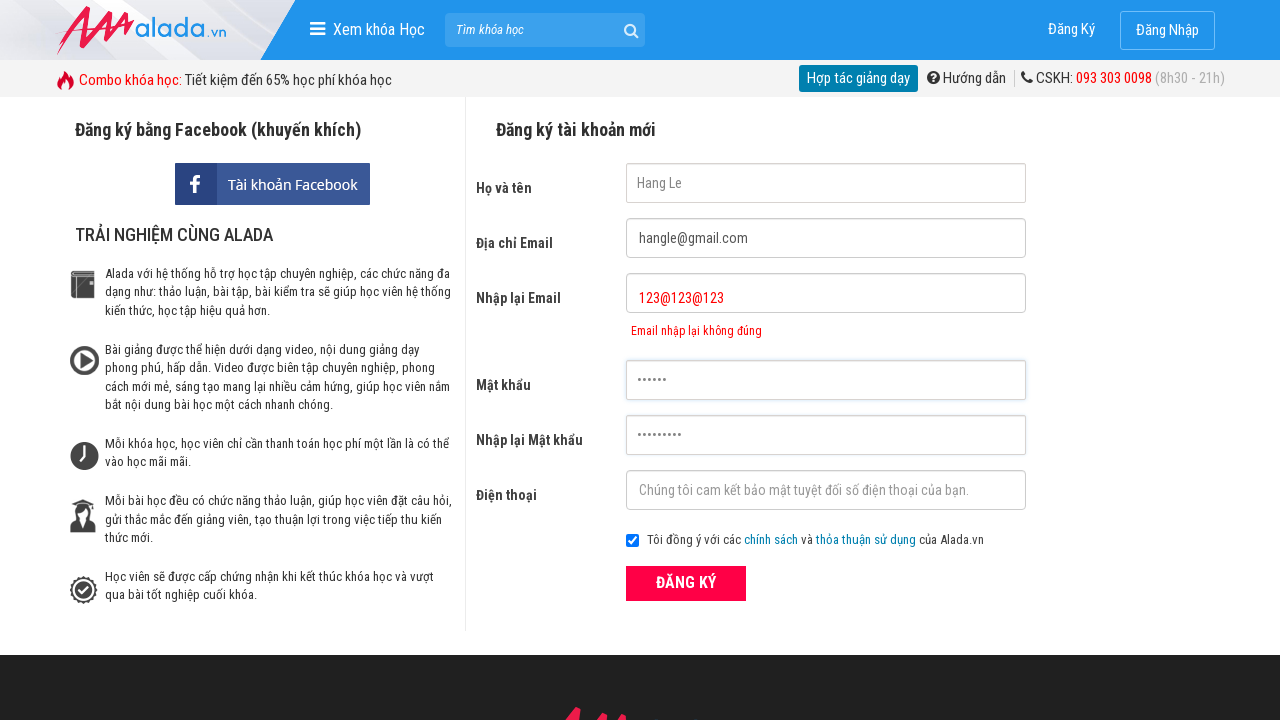

Filled phone number field with '09787657565' on #txtPhone
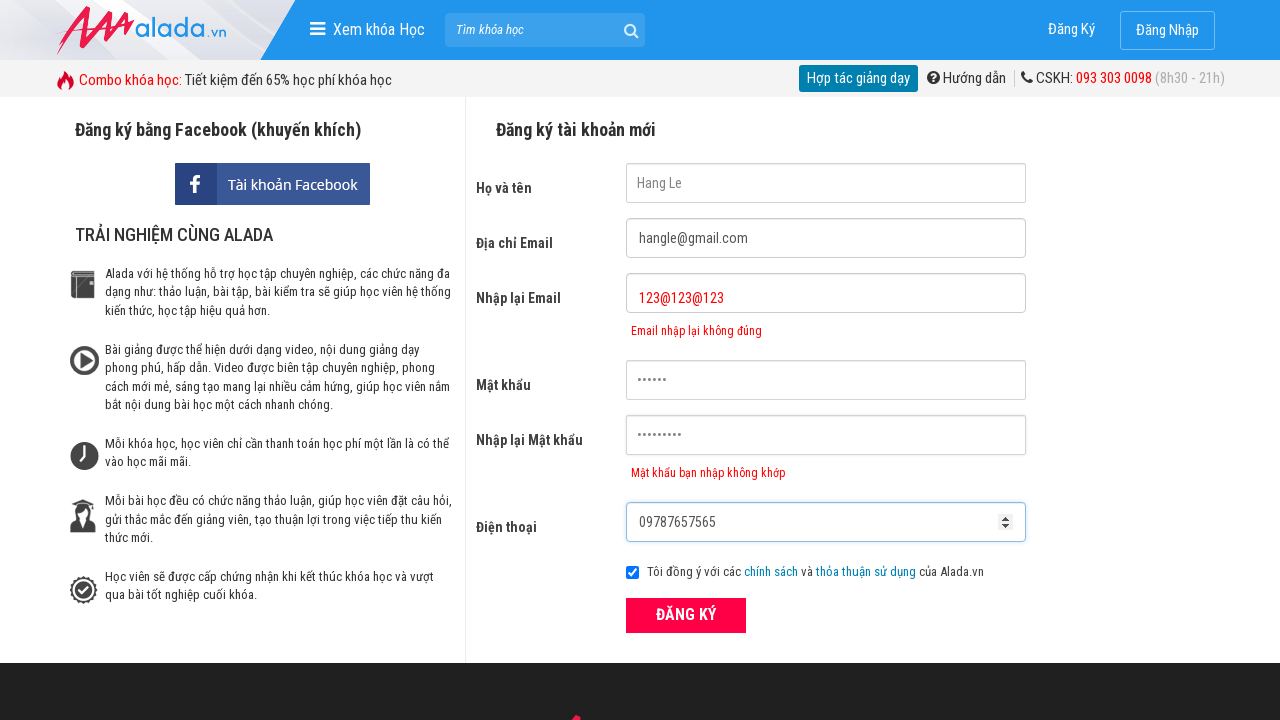

Clicked register button to submit form at (686, 615) on button.btn_pink_sm.fs16
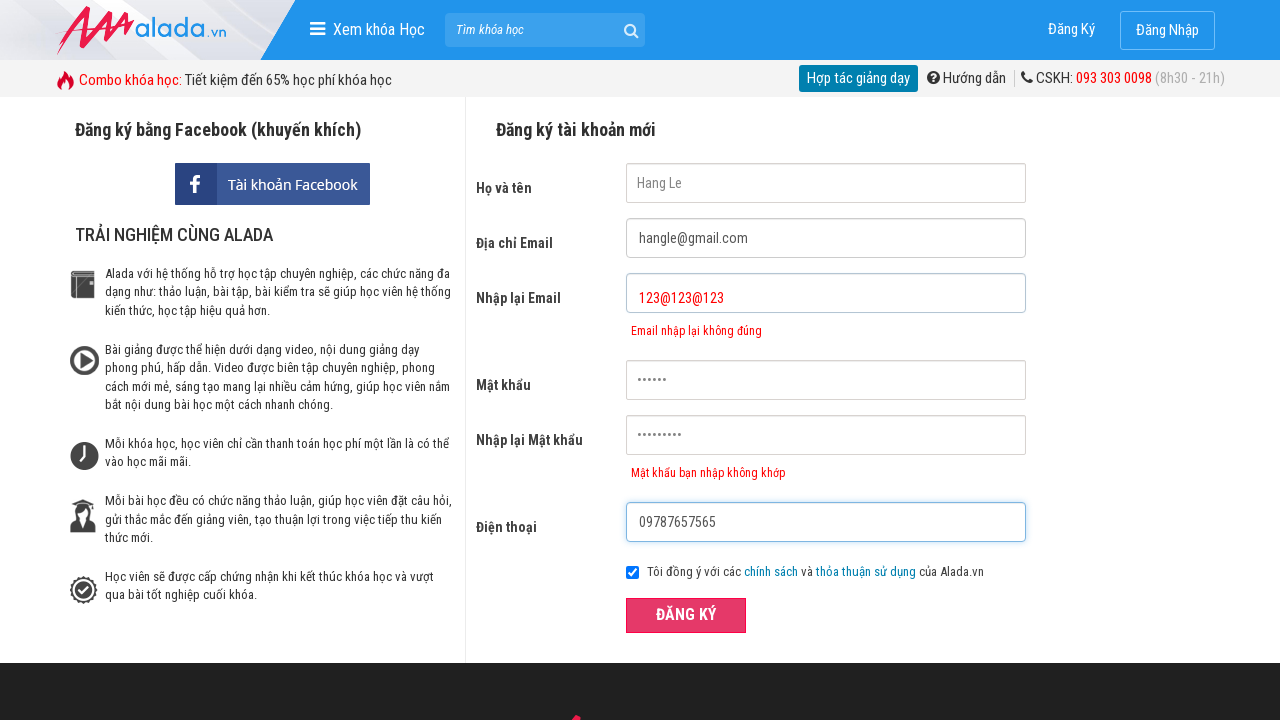

Confirmation email error message appeared, validating form rejection for mismatched emails
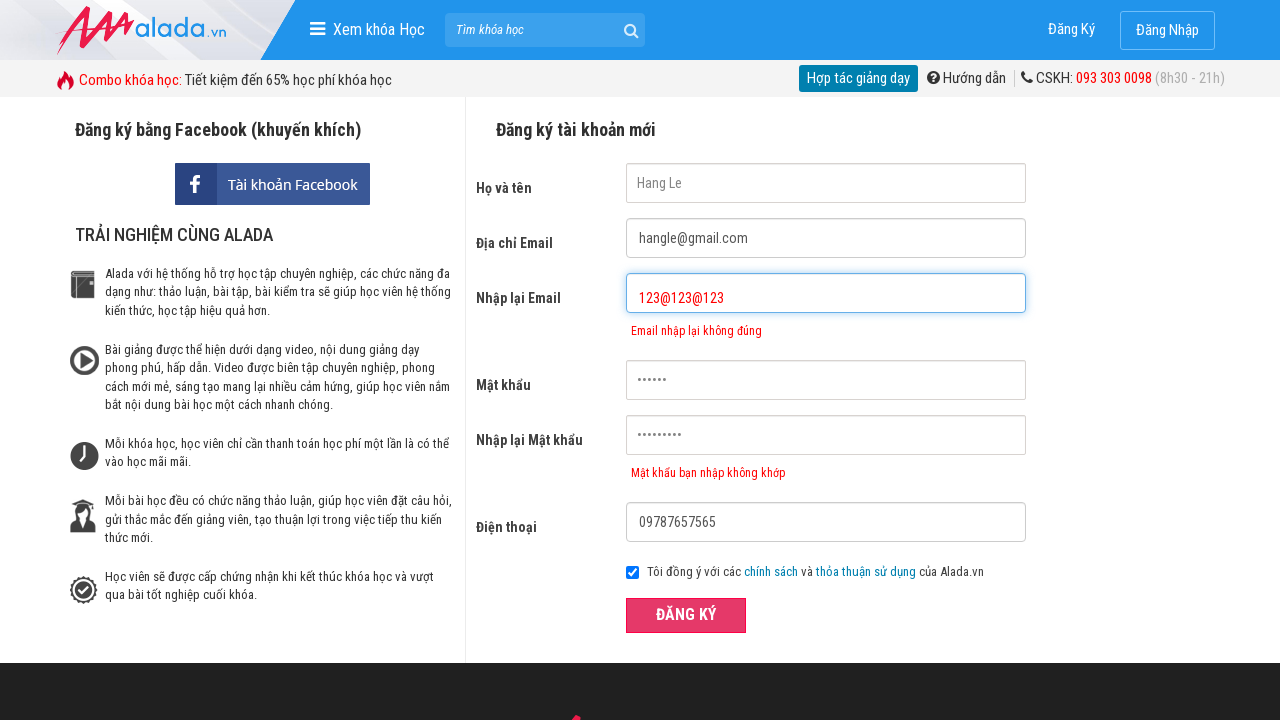

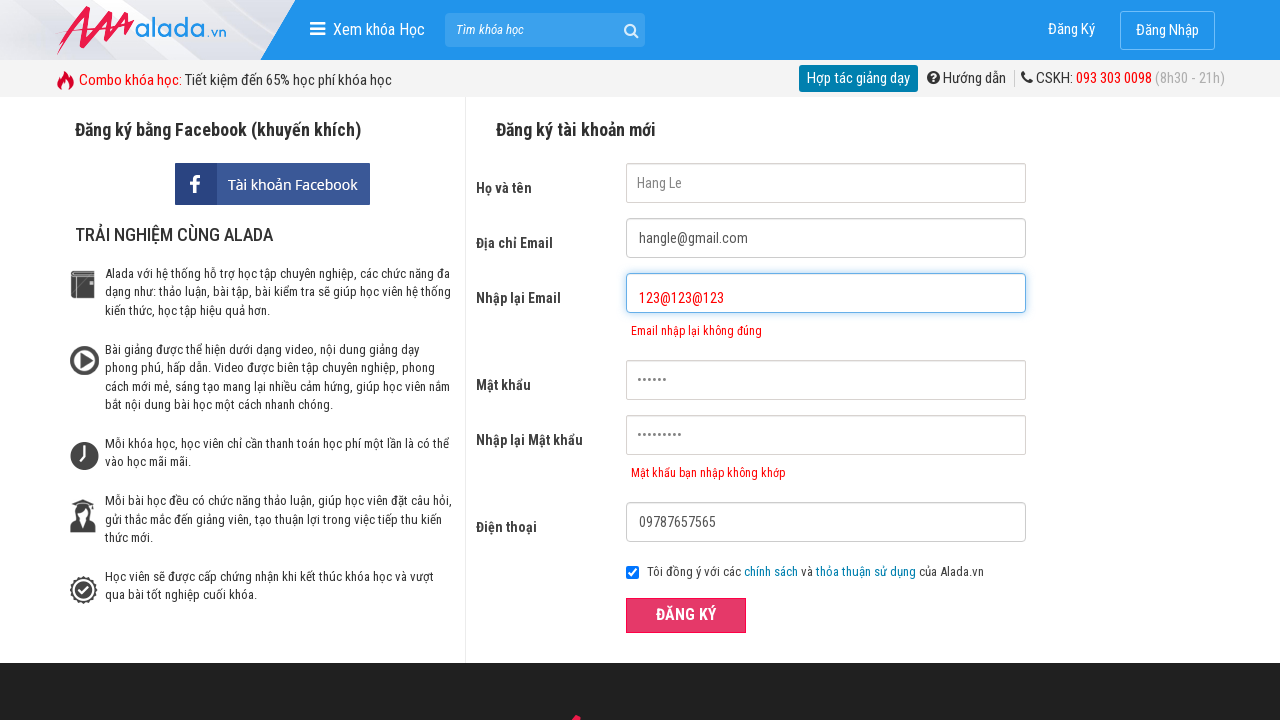